Navigates to VyTrack website and verifies that the "About Us" menu item is displayed in the top navigation

Starting URL: https://vytrack.com/

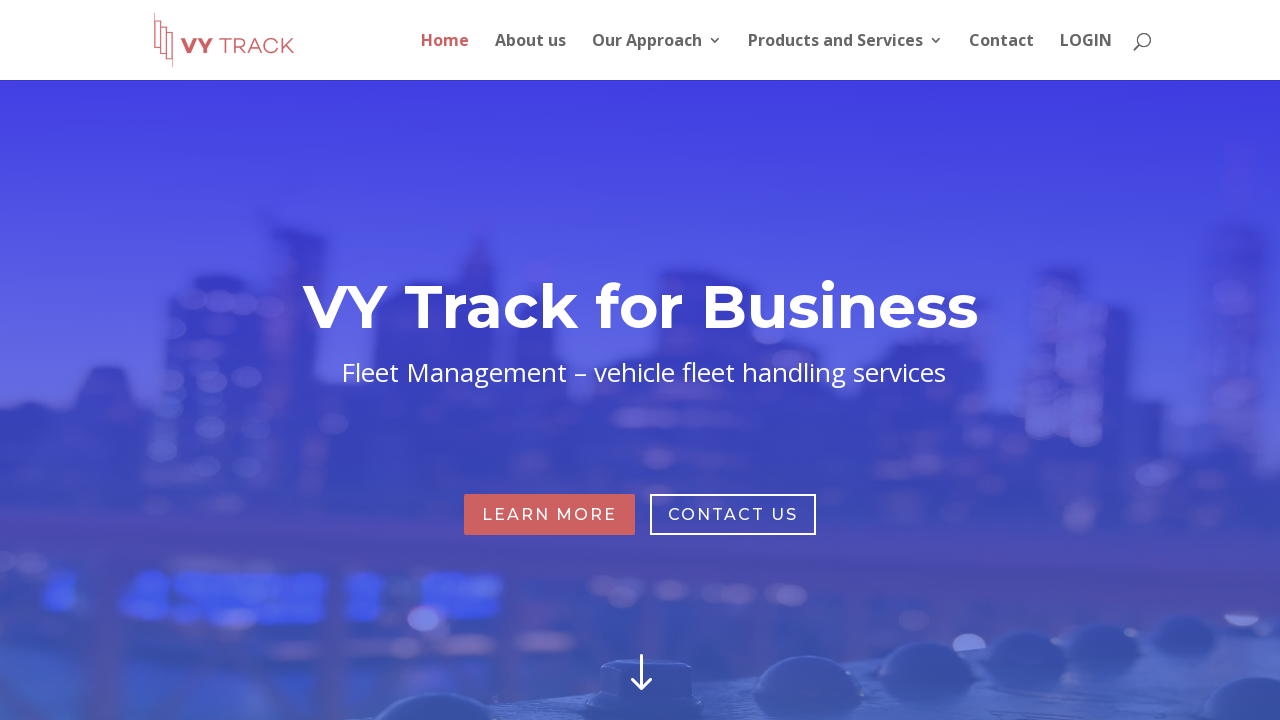

Navigated to VyTrack website
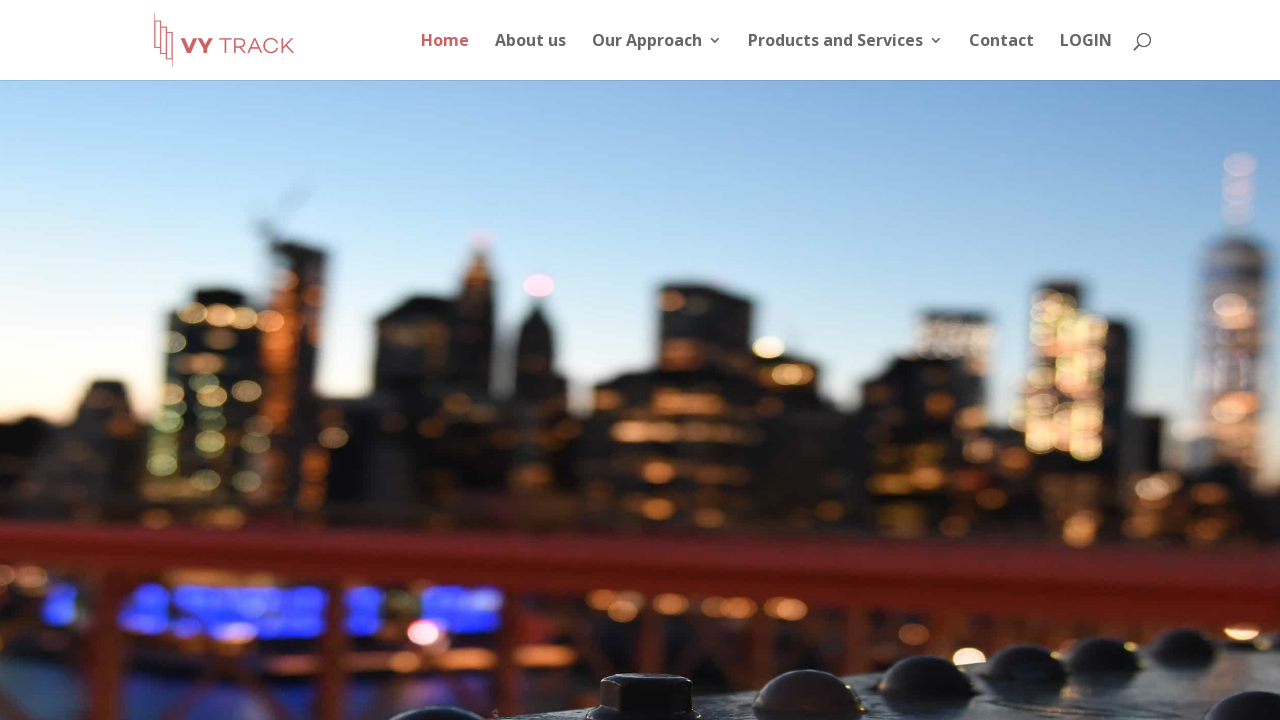

Top menu About Us element became visible
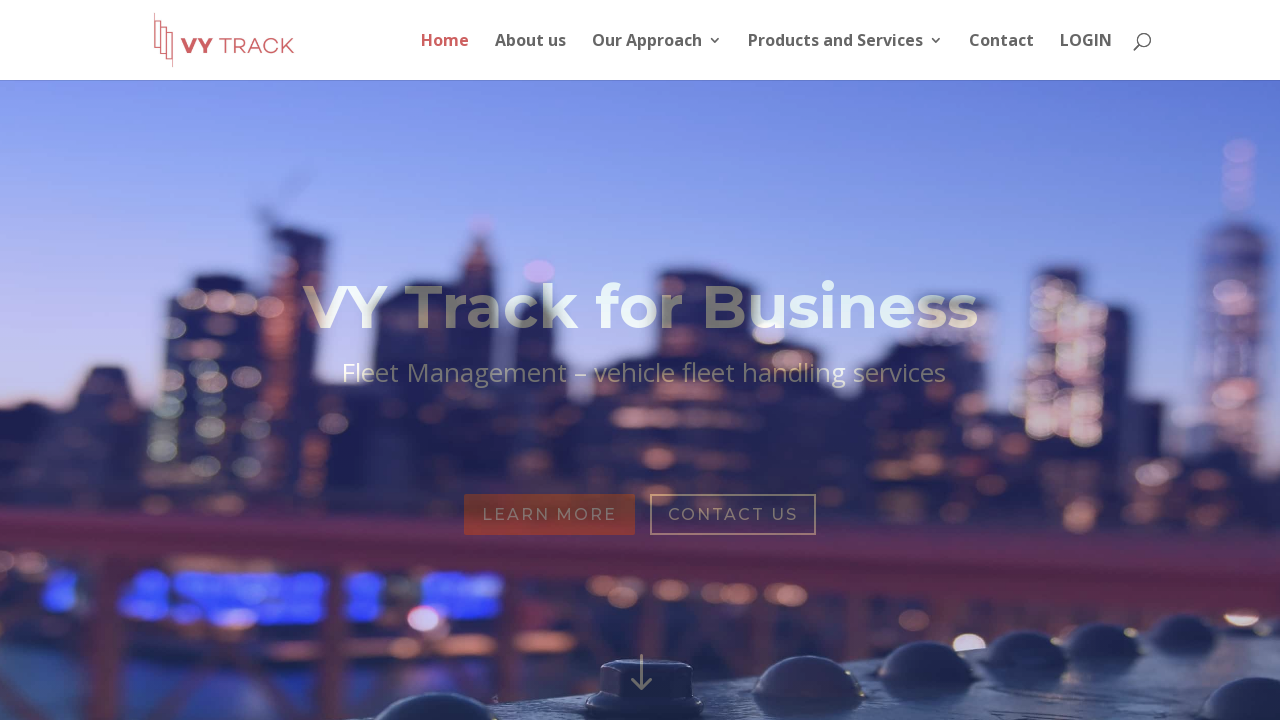

Located About Us element in top navigation
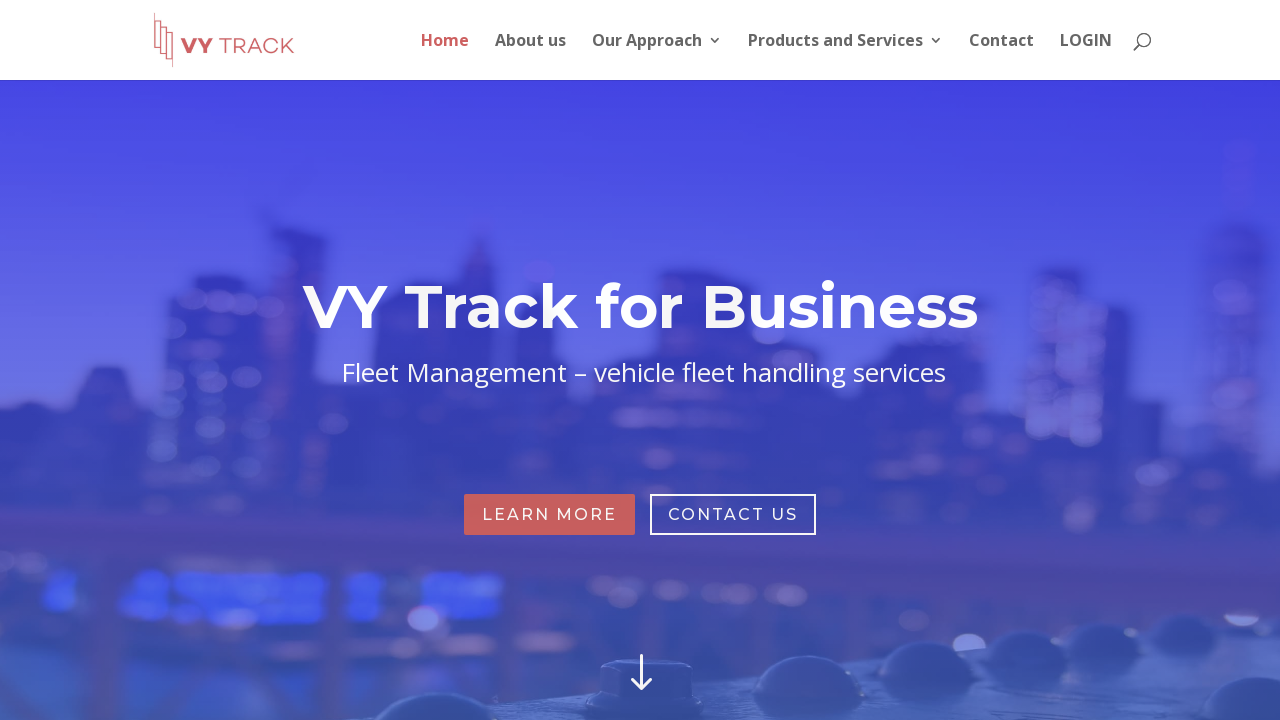

Verified that About Us menu item is displayed in the top navigation
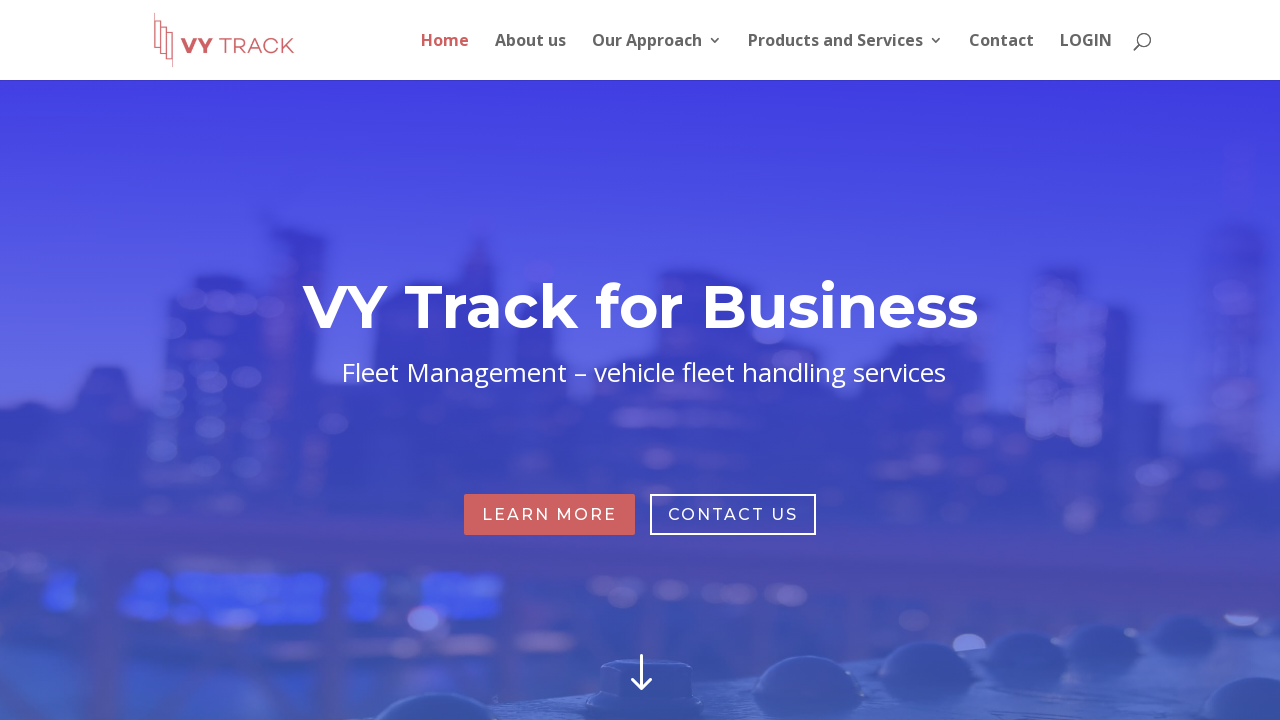

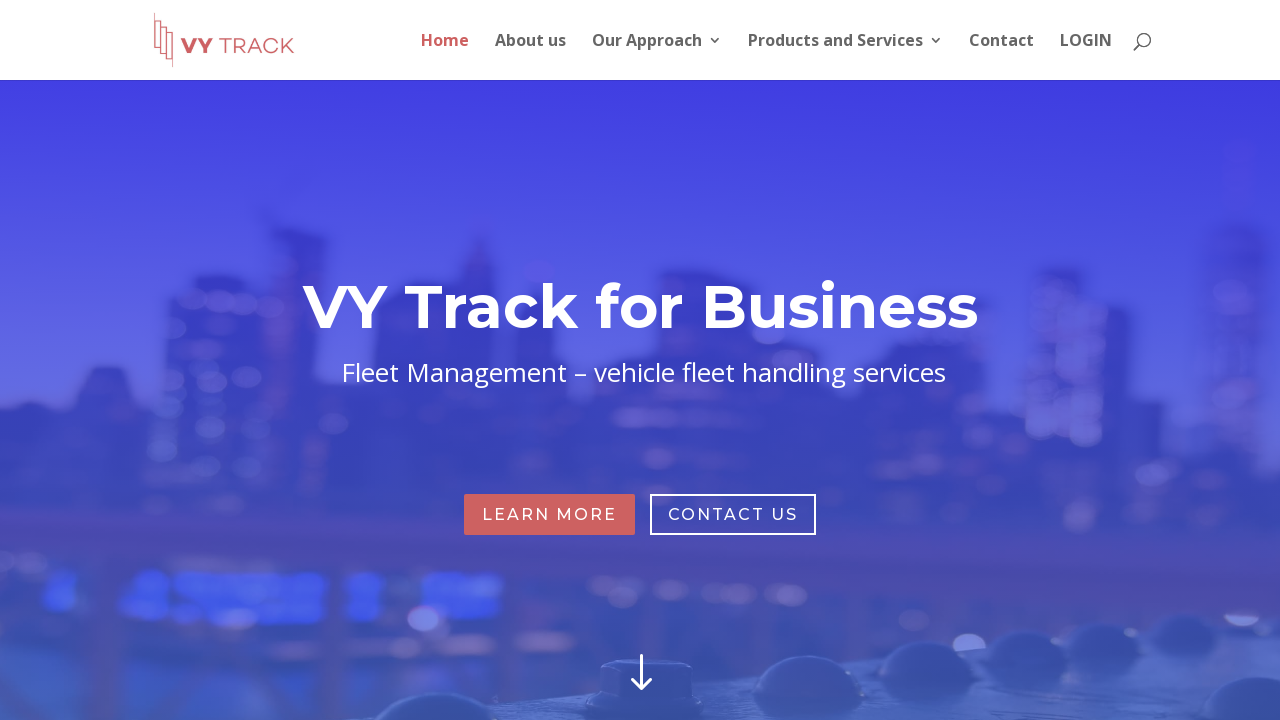